Tests dynamic properties functionality on demoqa.com by navigating to the Elements section, clicking on Dynamic Properties, and interacting with buttons that become enabled and visible after a delay.

Starting URL: https://demoqa.com/

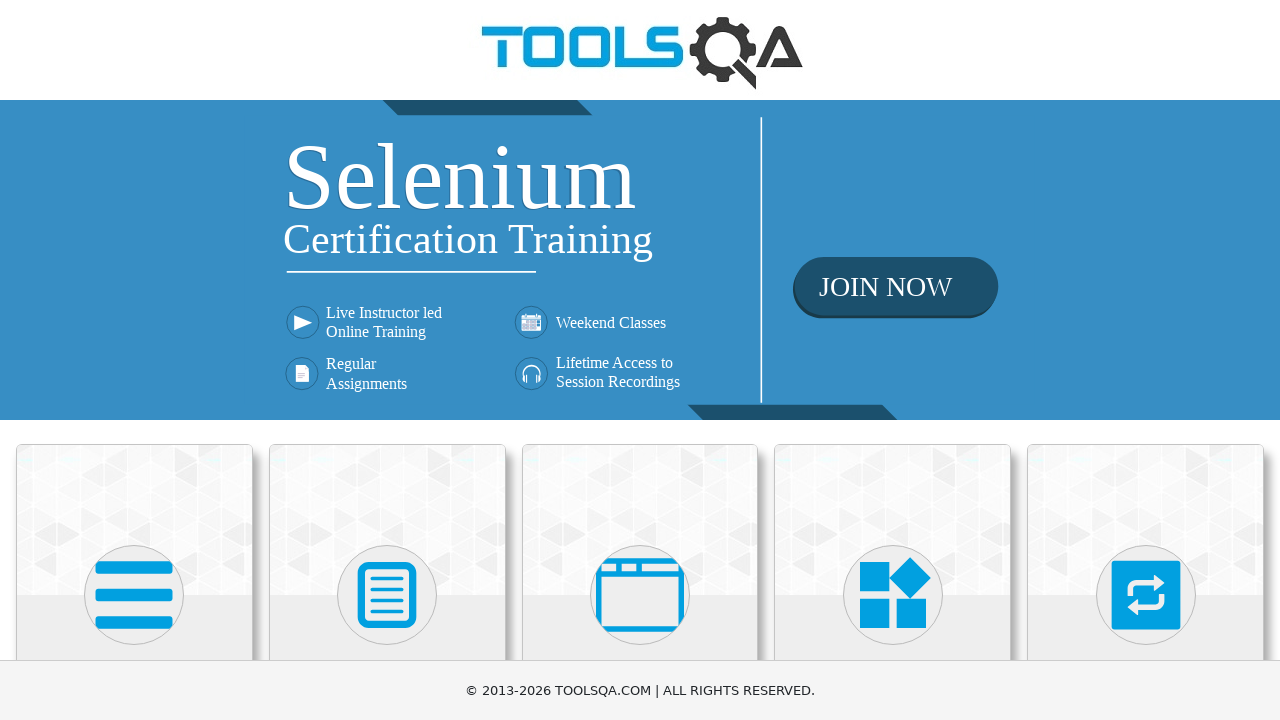

Scrolled Elements card into view
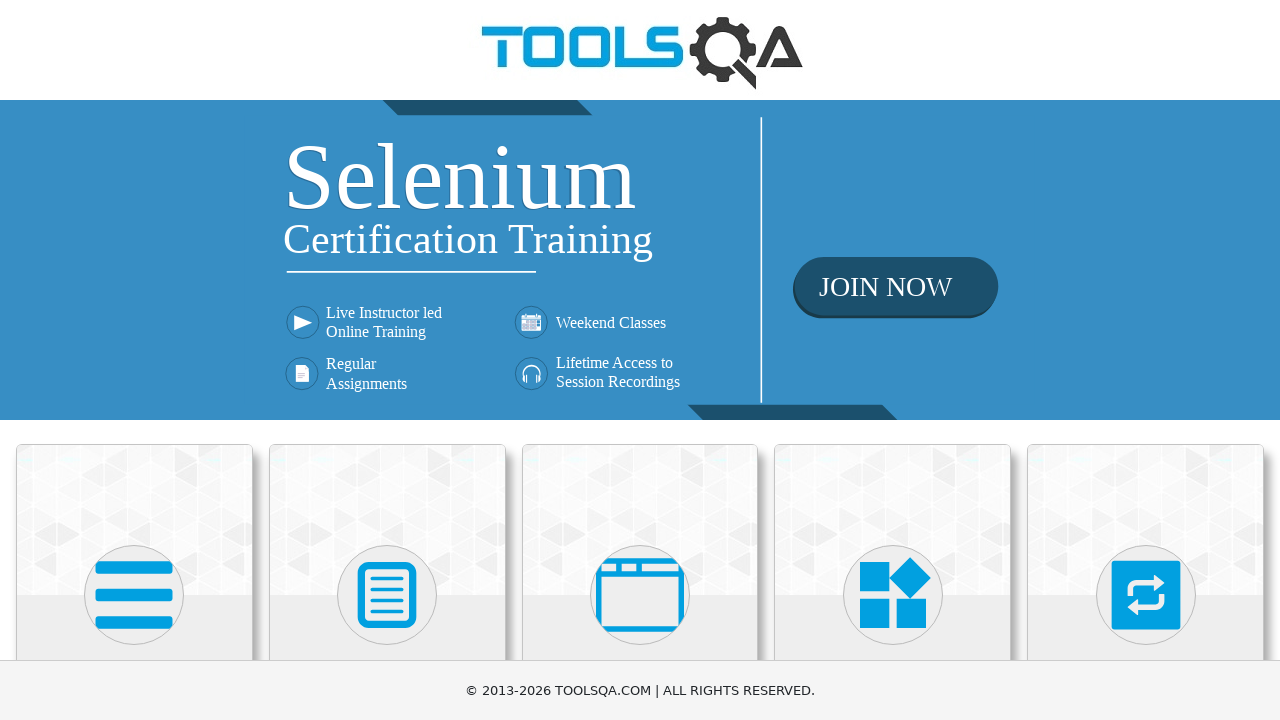

Clicked on Elements card at (134, 360) on xpath=//div[@class='card-body']//h5[text()='Elements']
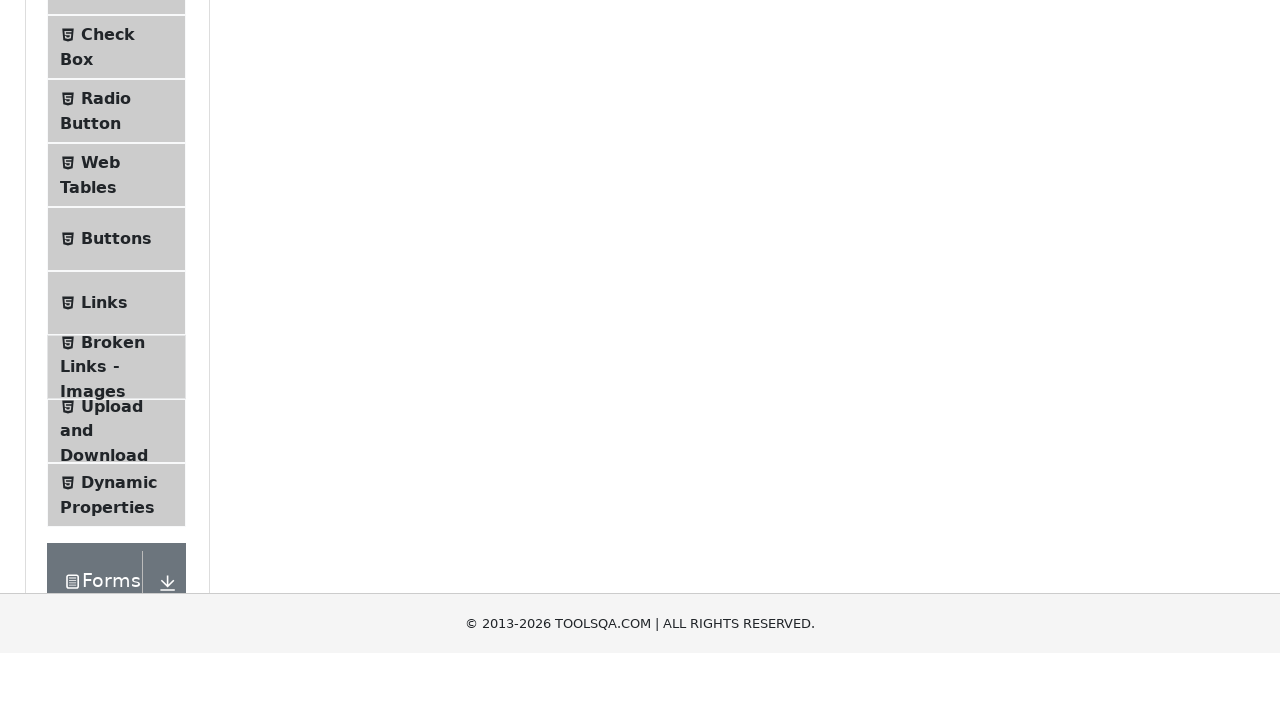

Scrolled Dynamic Properties menu item into view
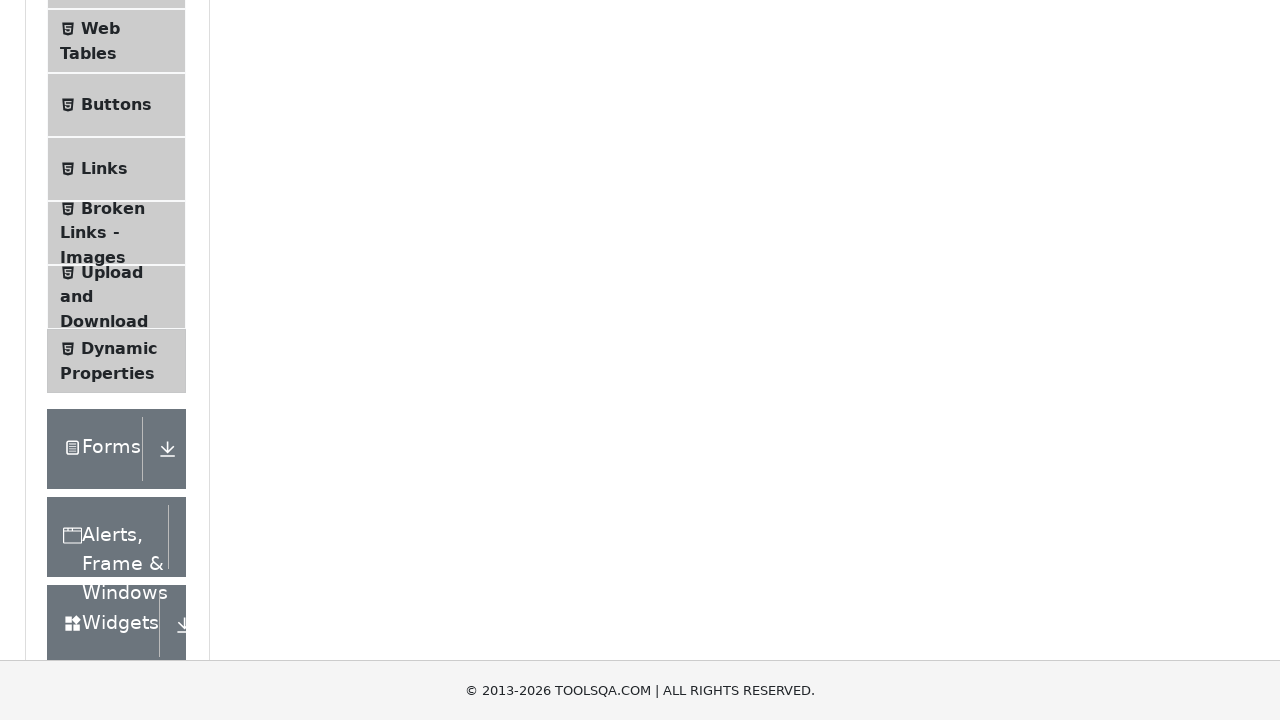

Clicked on Dynamic Properties menu item at (119, 348) on xpath=//span[@class='text'][text()='Dynamic Properties']
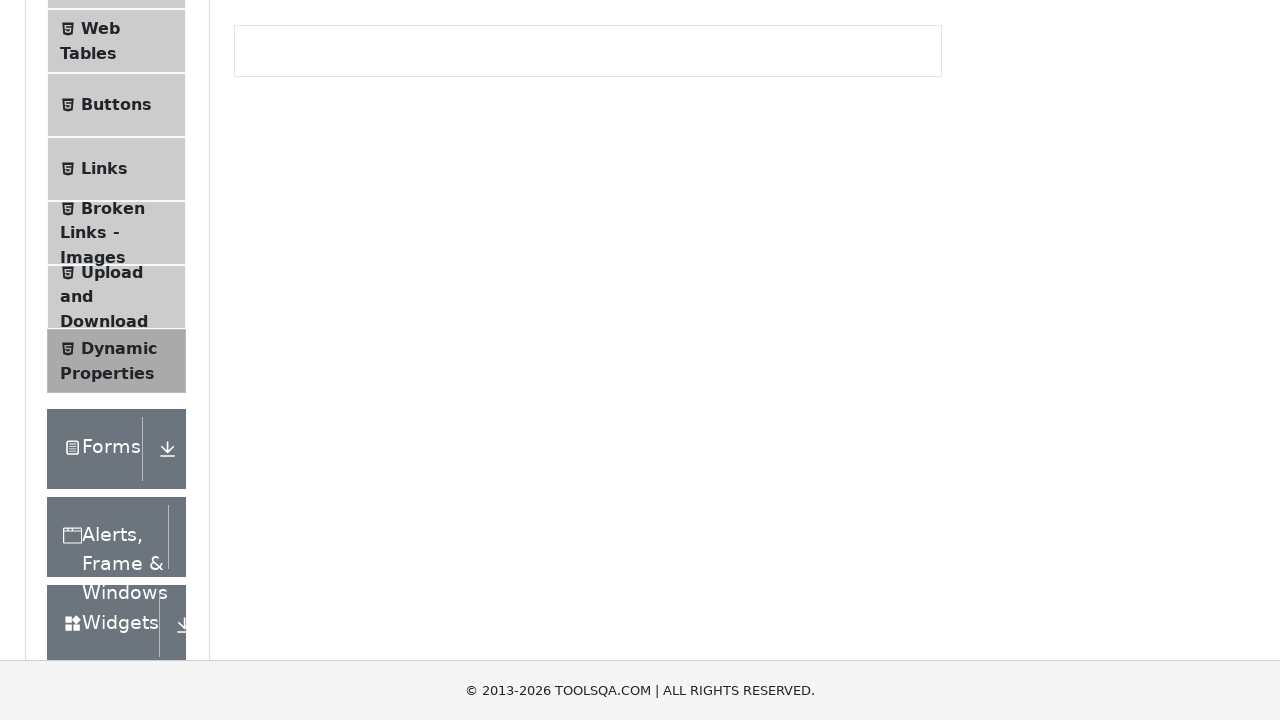

Enable After button became visible
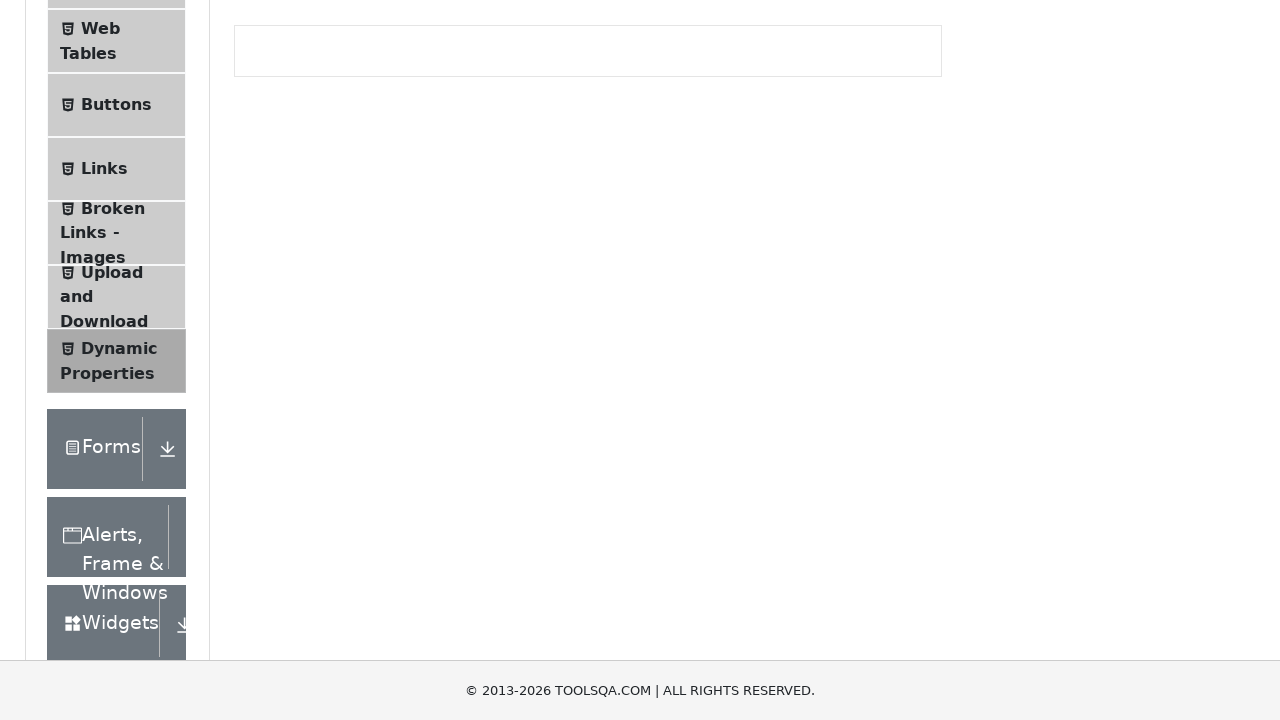

Enable After button became enabled after 5 second delay
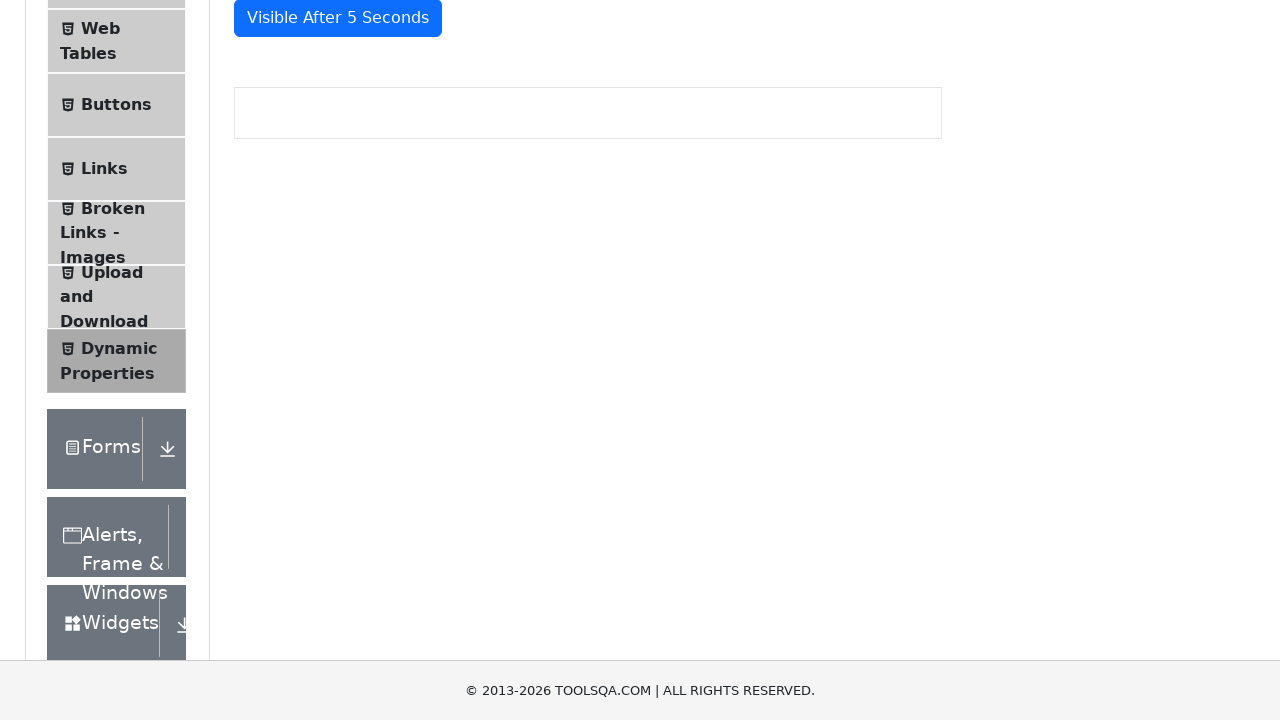

Scrolled Enable After button into view
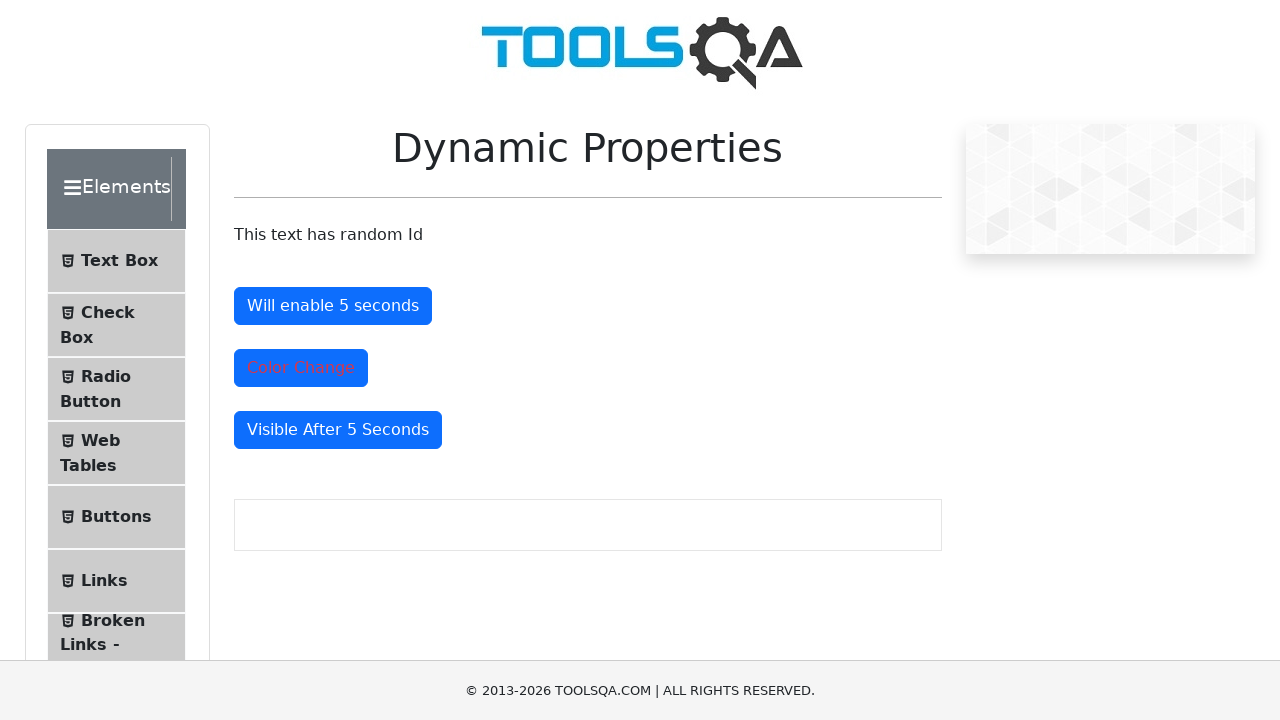

Clicked Enable After button at (333, 306) on #enableAfter
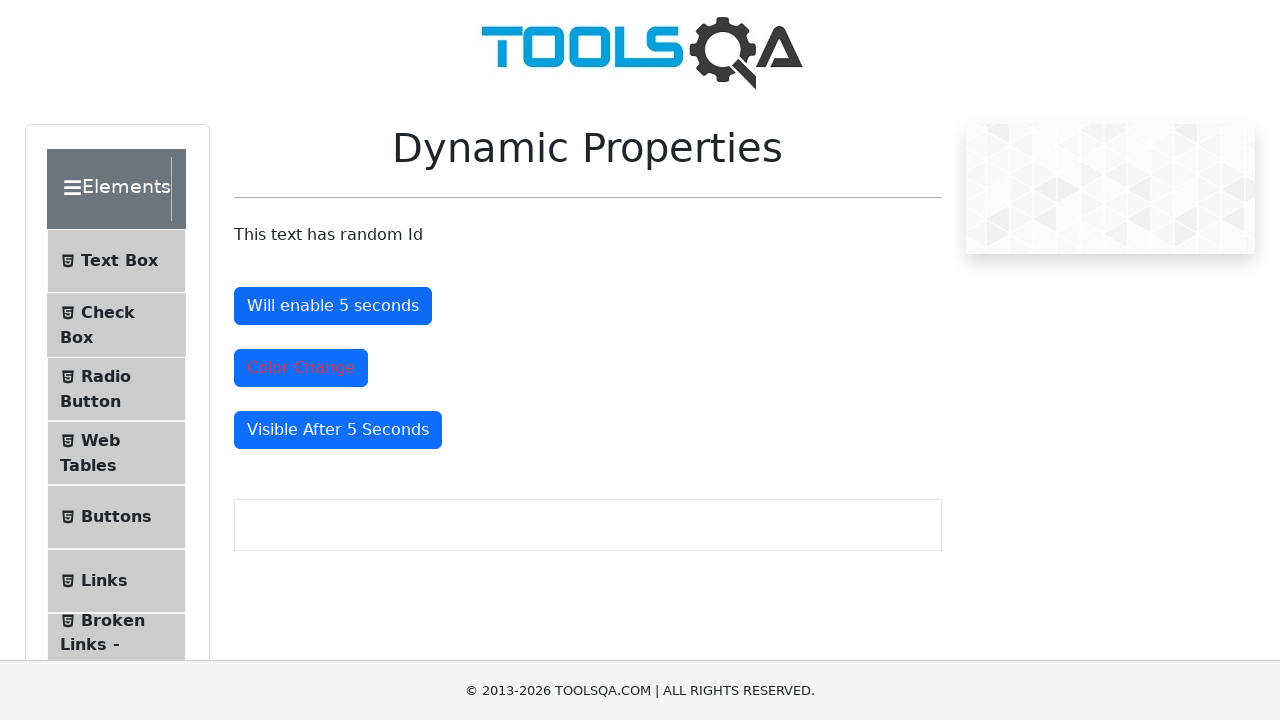

Visible After button became visible after 5 second delay
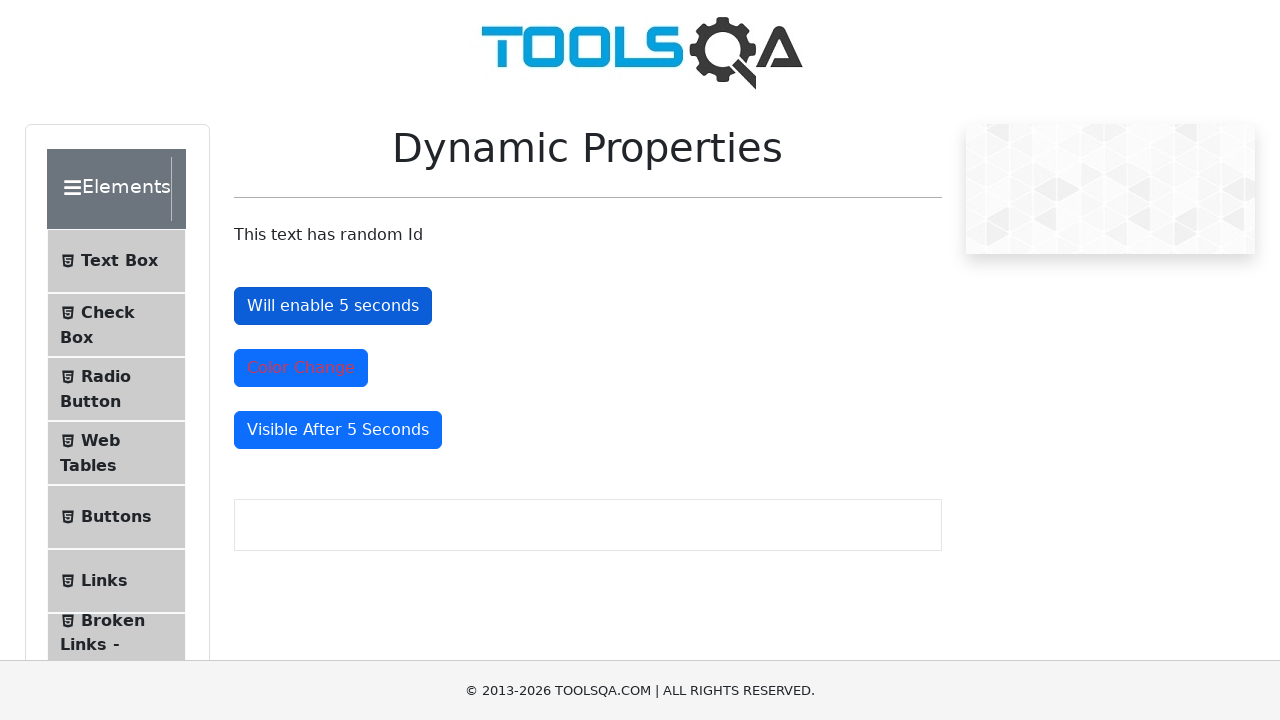

Scrolled Visible After button into view
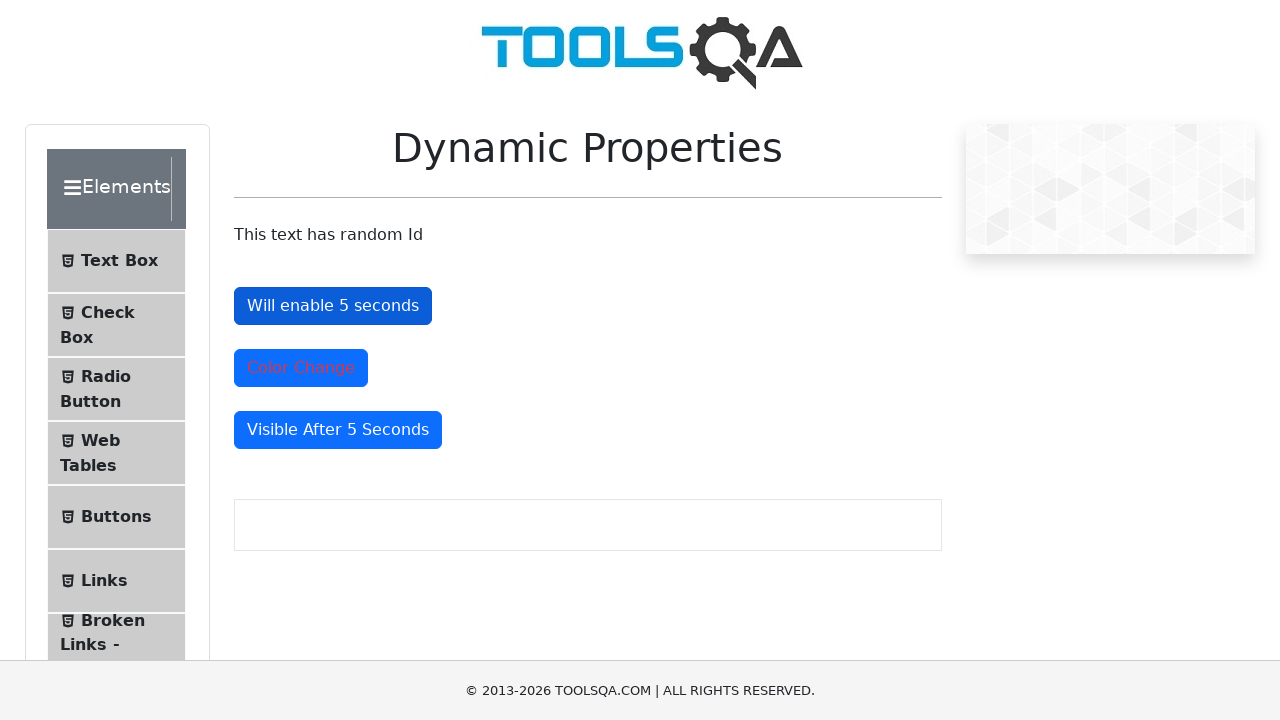

Clicked Visible After button at (338, 430) on #visibleAfter
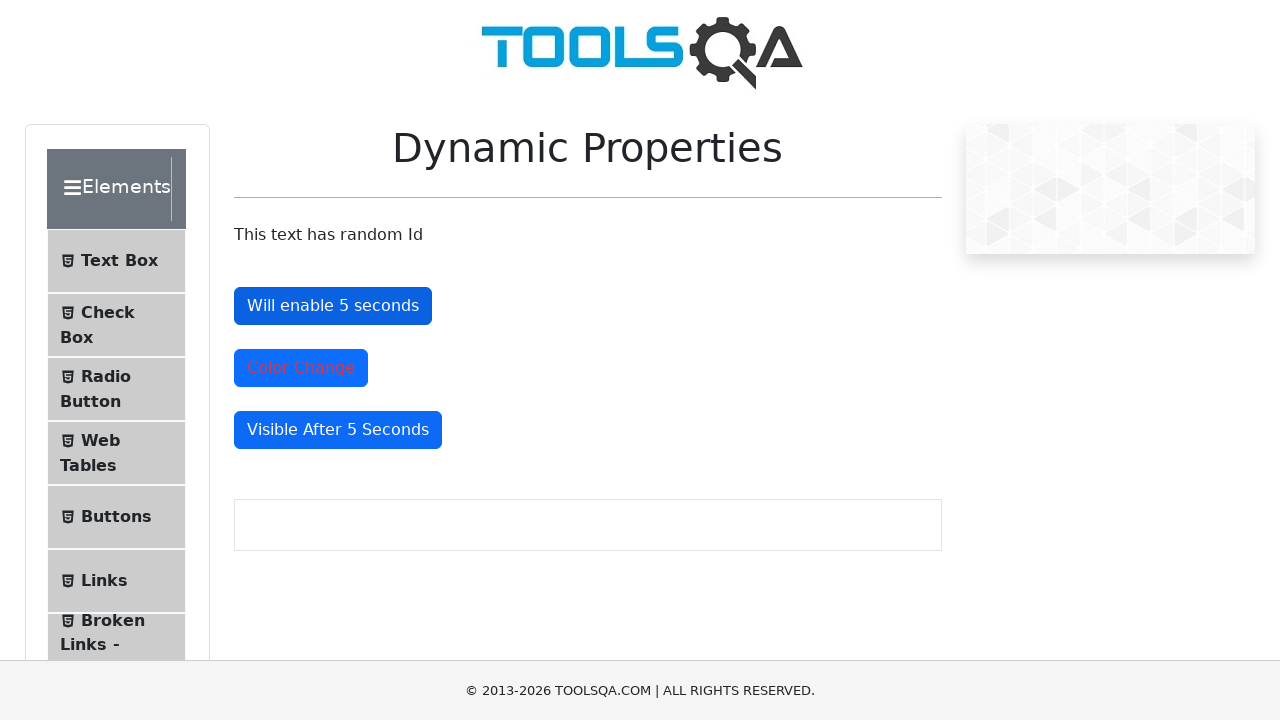

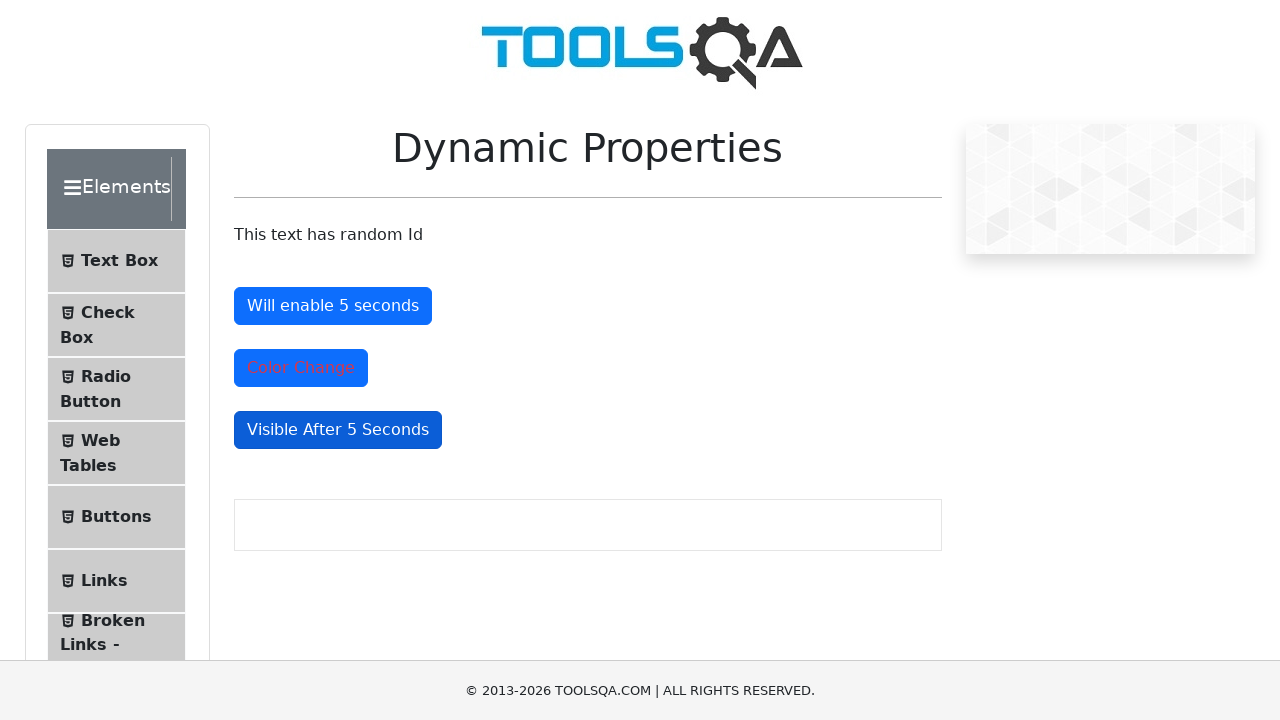